Tests withdrawing an amount greater than the account balance to verify proper error handling

Starting URL: https://www.globalsqa.com/angularJs-protractor/BankingProject/#/login

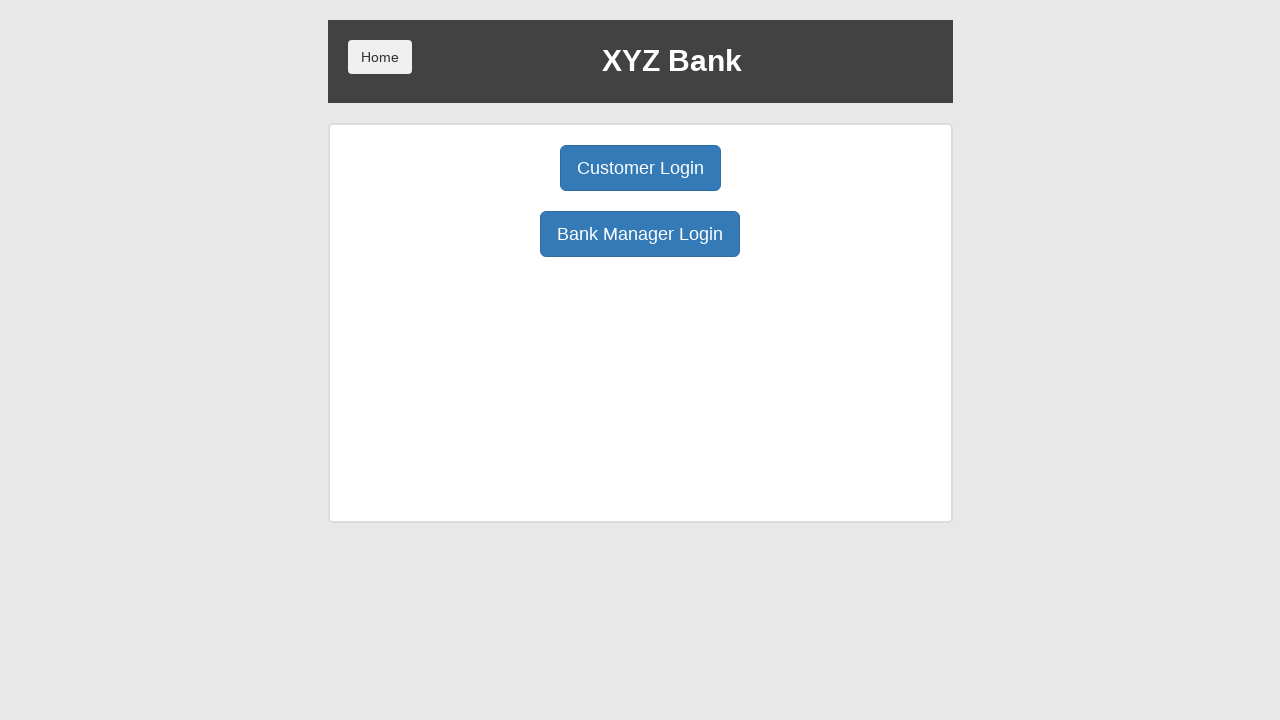

Clicked Customer Login button at (640, 168) on button:has-text('Customer Login')
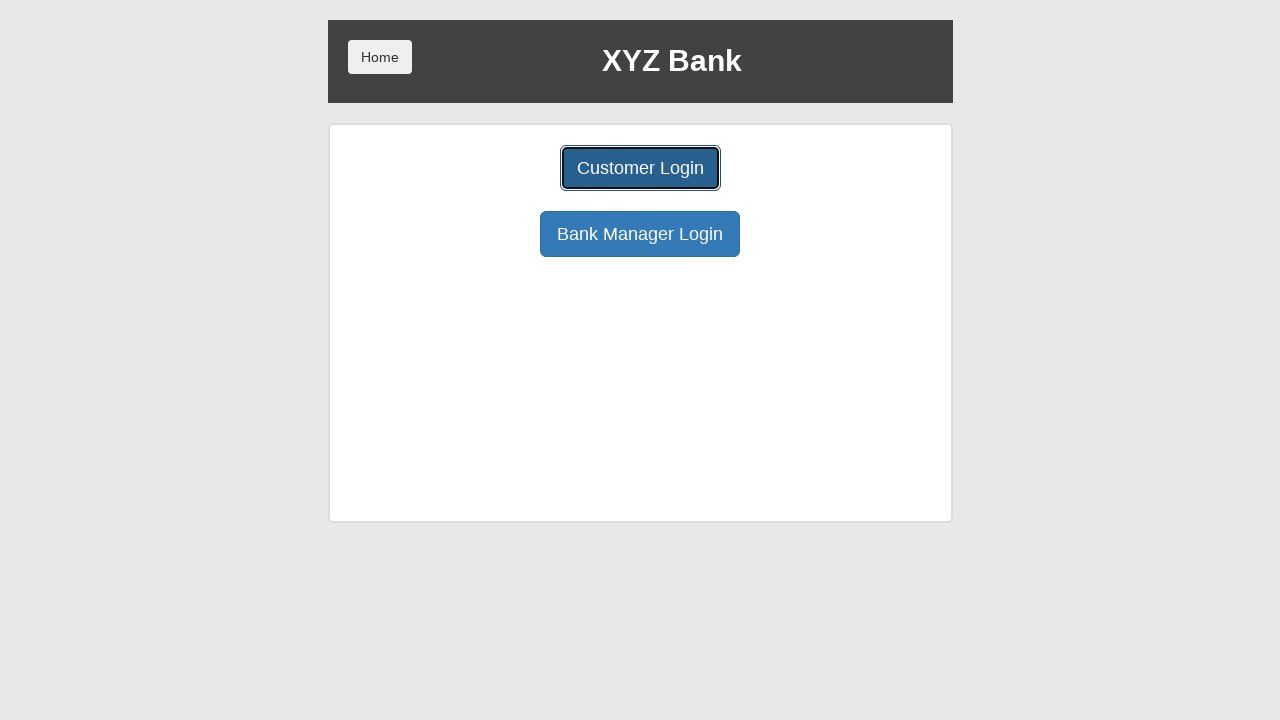

Selected a customer from dropdown on select#userSelect
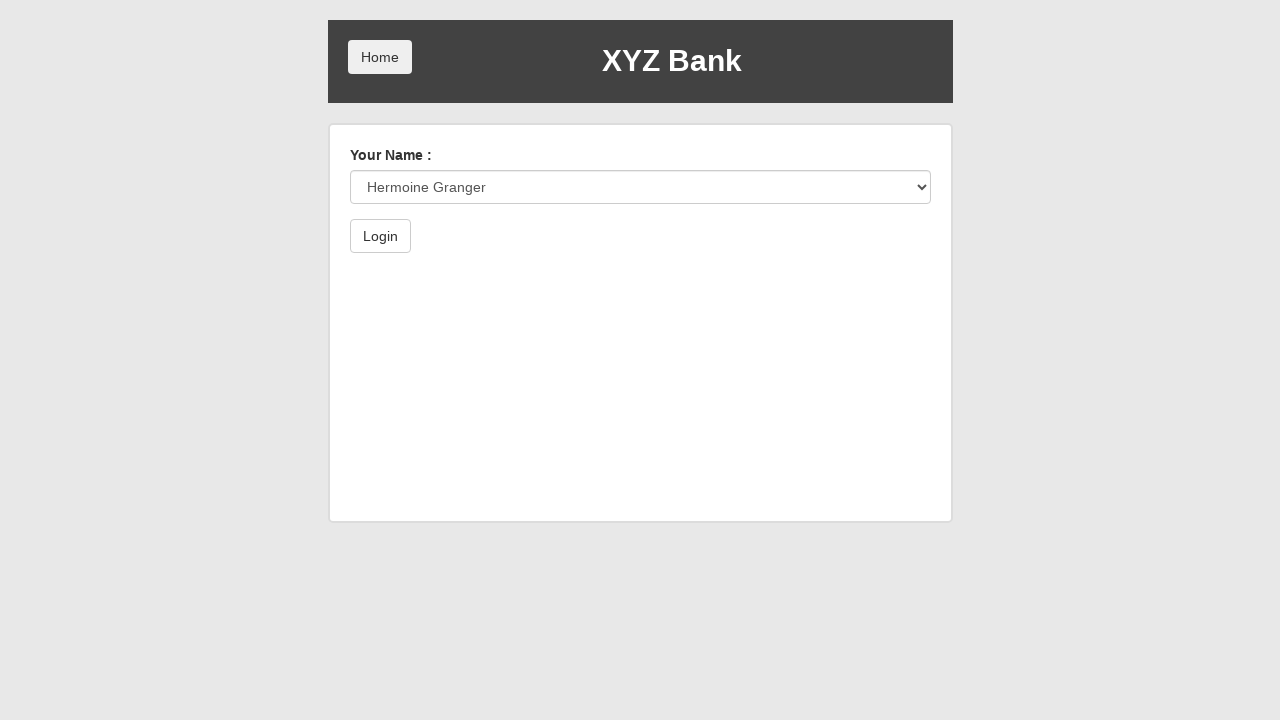

Clicked Login button to authenticate customer at (380, 236) on button:has-text('Login')
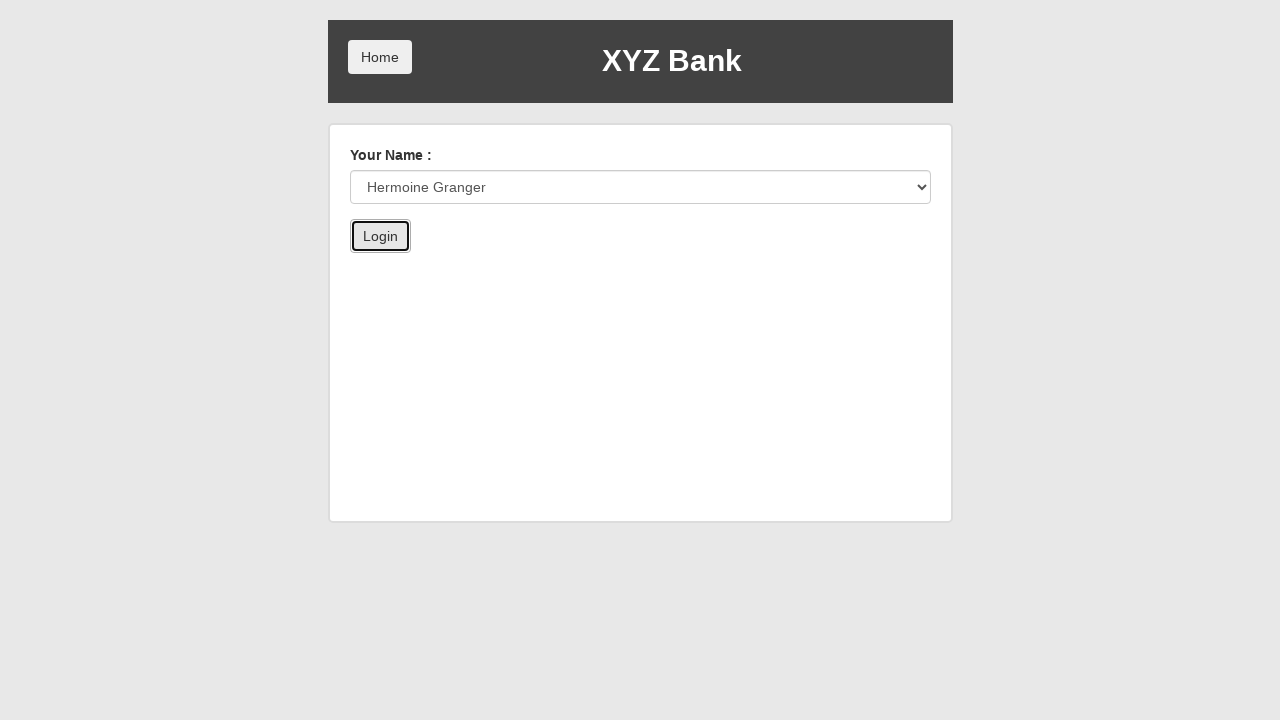

Clicked Withdrawal button at (760, 264) on button[ng-class='btnClass3']
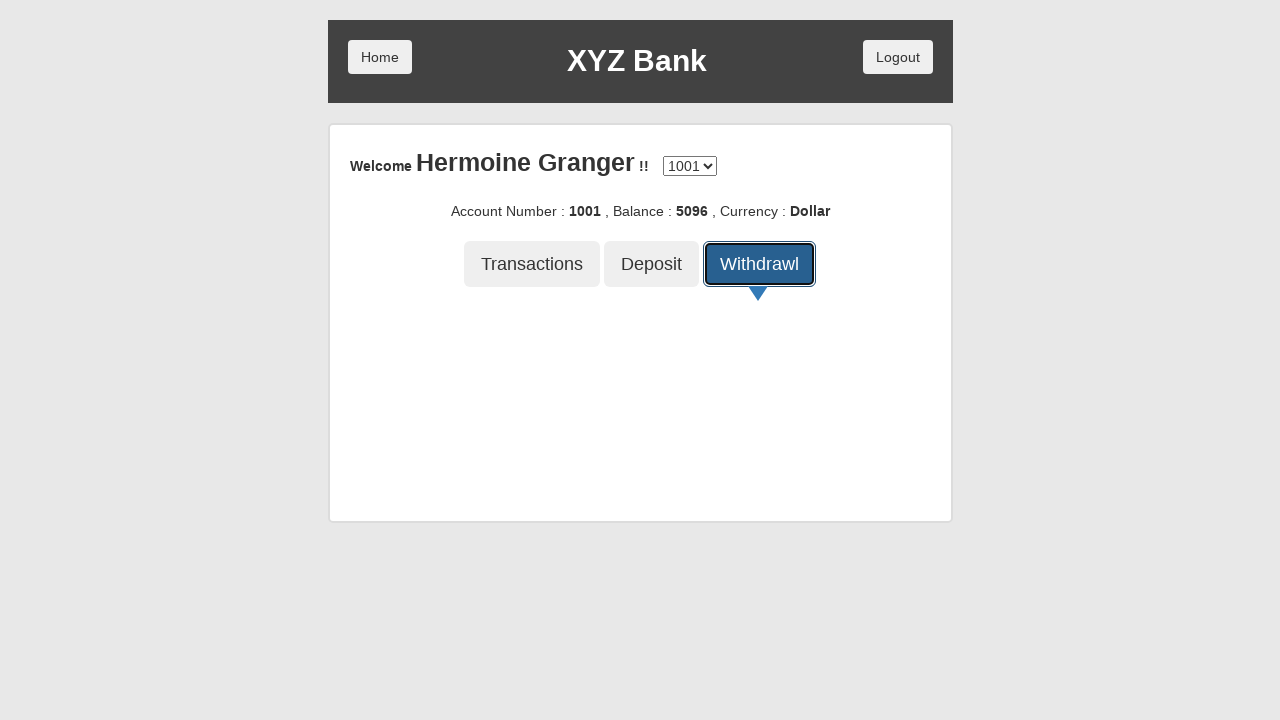

Entered withdrawal amount of 15000 (exceeding account balance) on input[placeholder='amount']
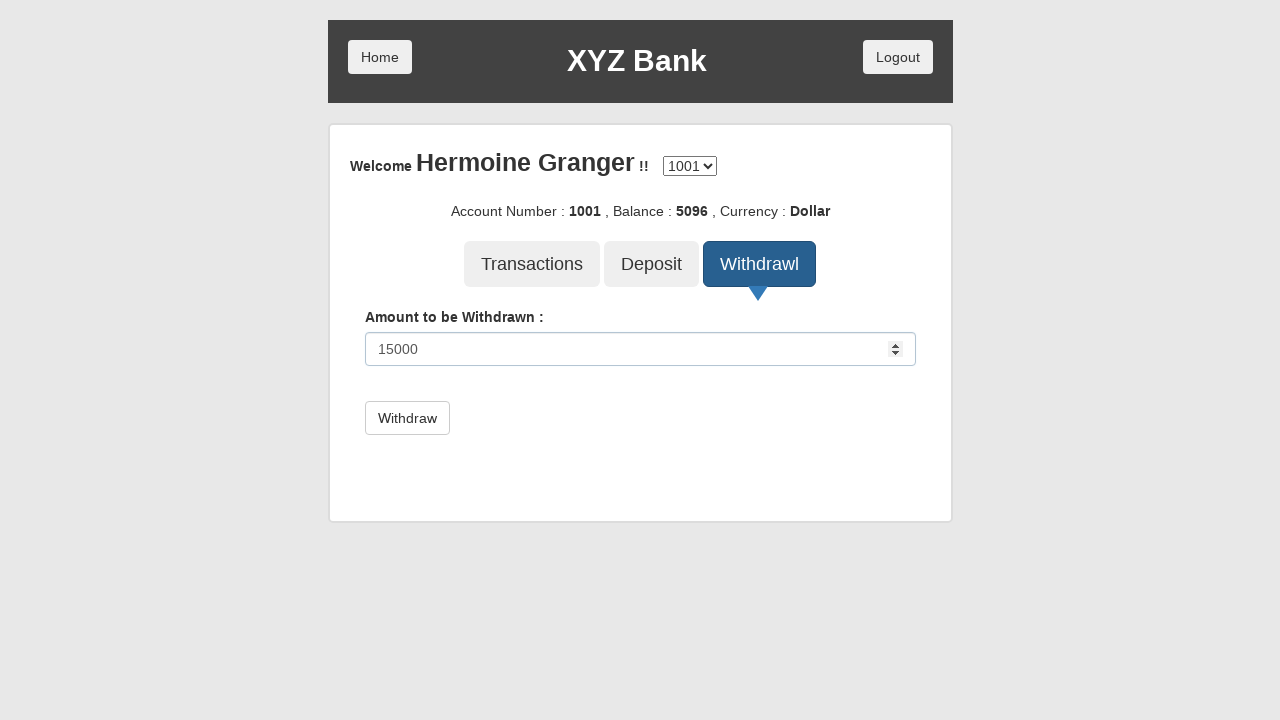

Clicked submit button to attempt withdrawal at (407, 418) on button[type='submit']
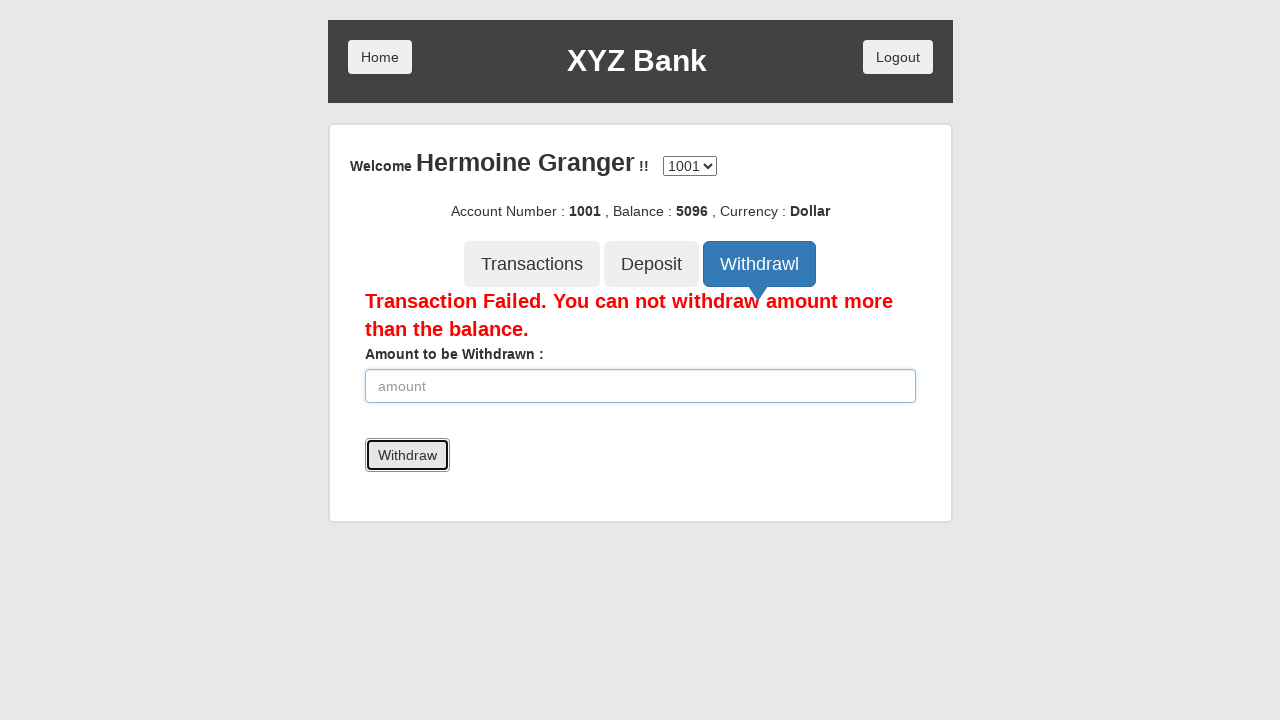

Verified 'Transaction Failed' error message appeared
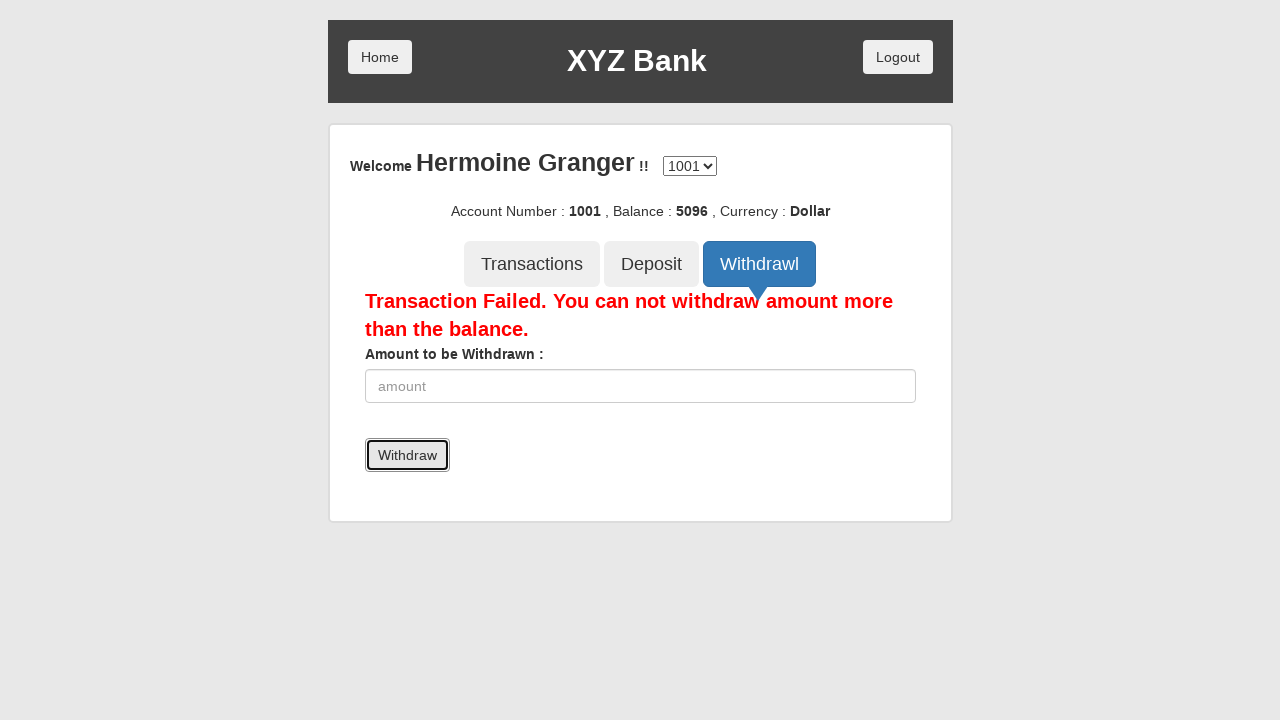

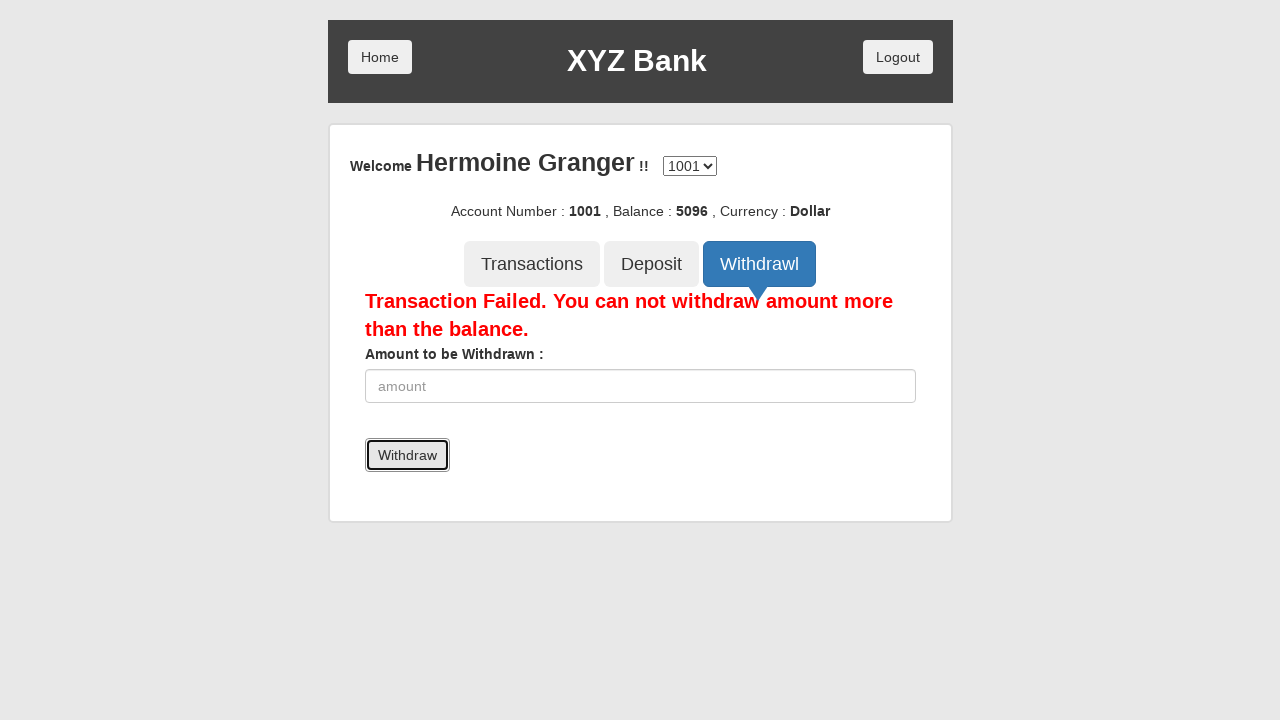